Navigates to WiseQuarter's homepage and retrieves the page title

Starting URL: https://www.wisequarter.com

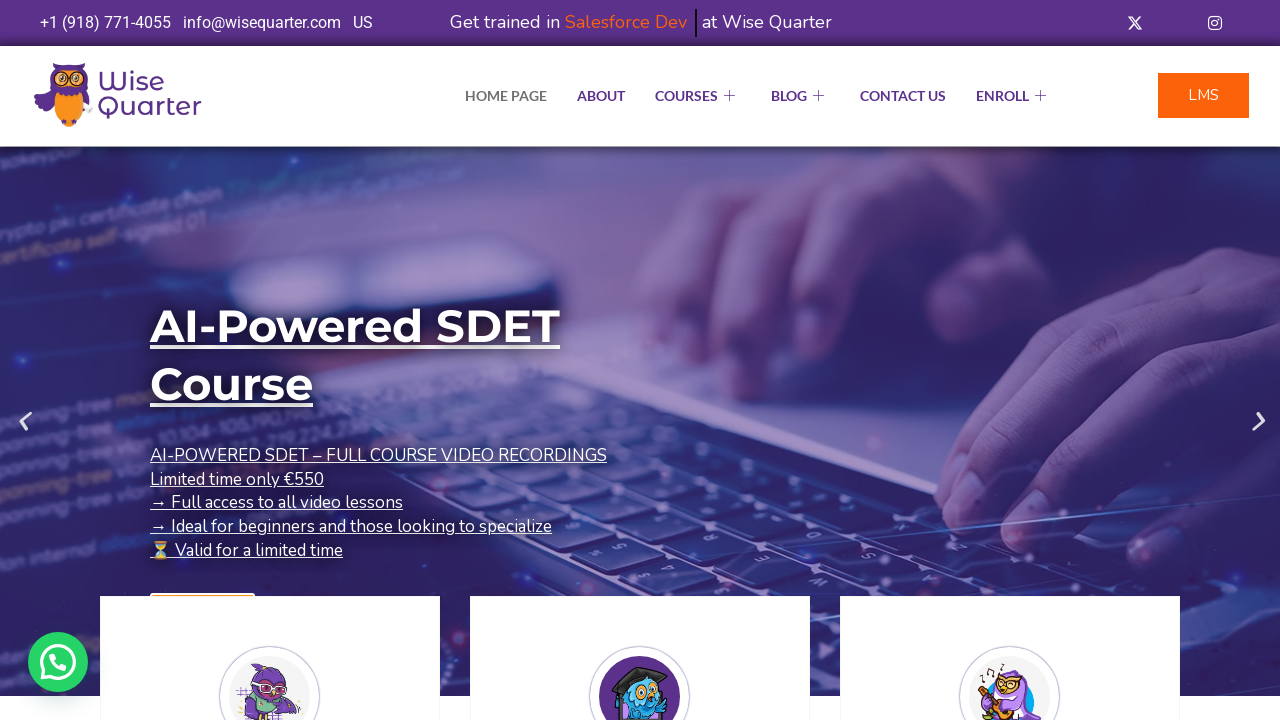

Waited for page to load - domcontentloaded state reached
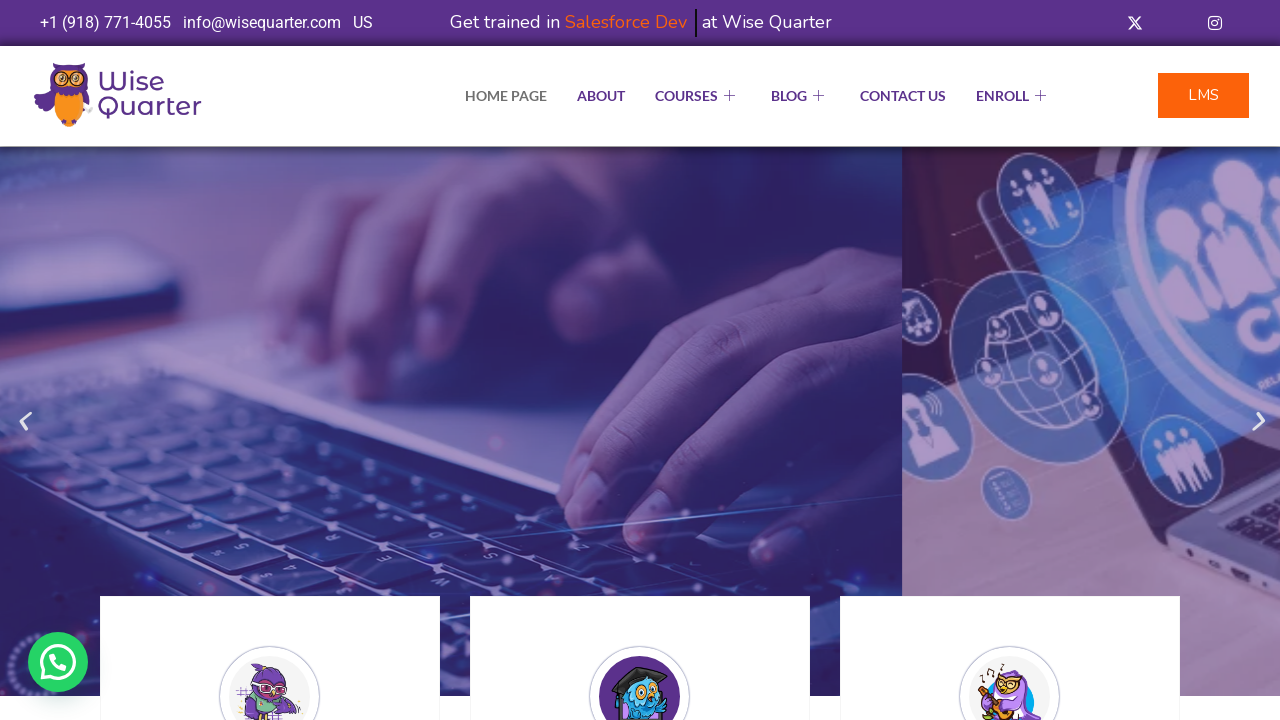

Retrieved page title: 'IT Bootcamp Courses, Online Classes - Wise Quarter Course'
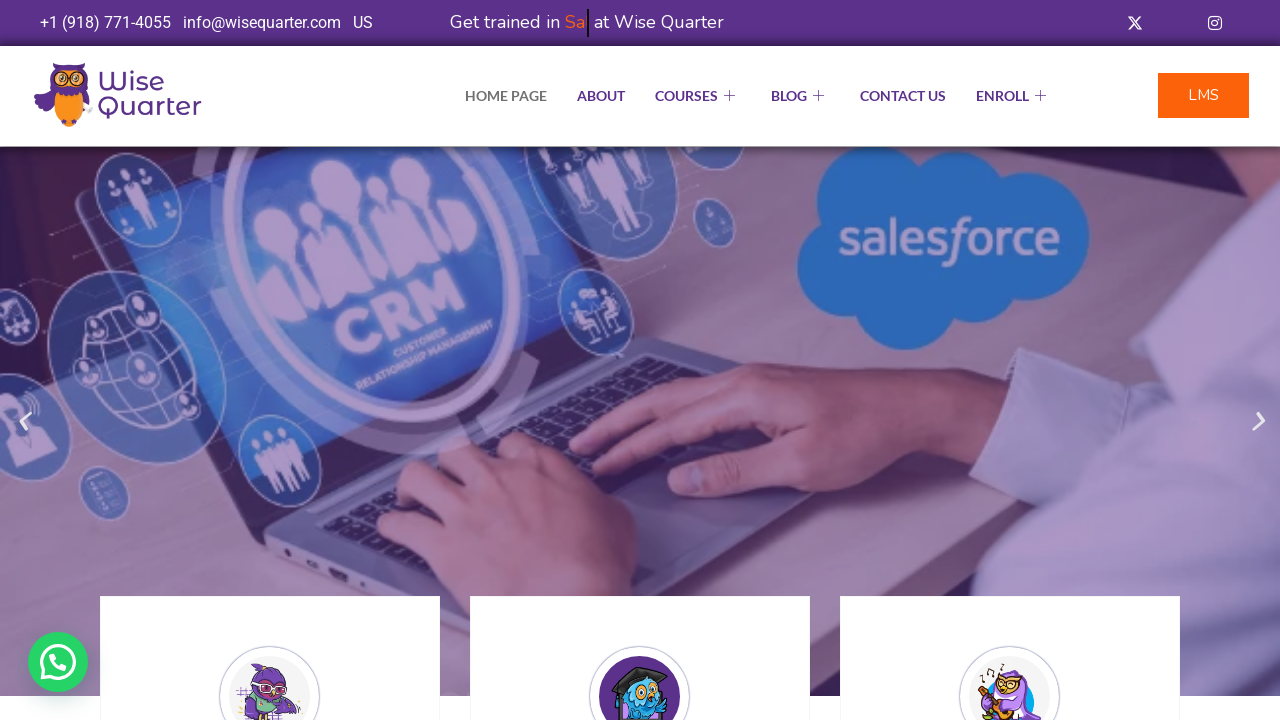

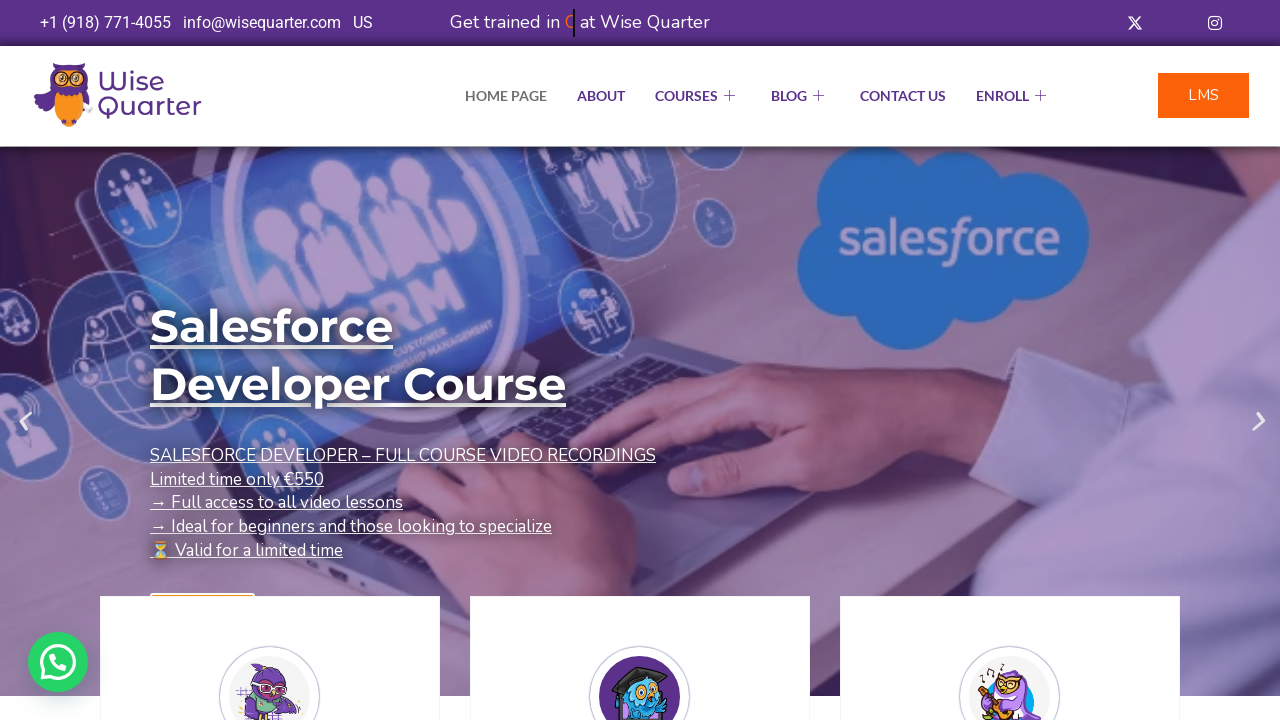